Tests opening multiple social media links in new windows, iterating through them, and closing all except the parent window

Starting URL: https://opensource-demo.orangehrmlive.com/

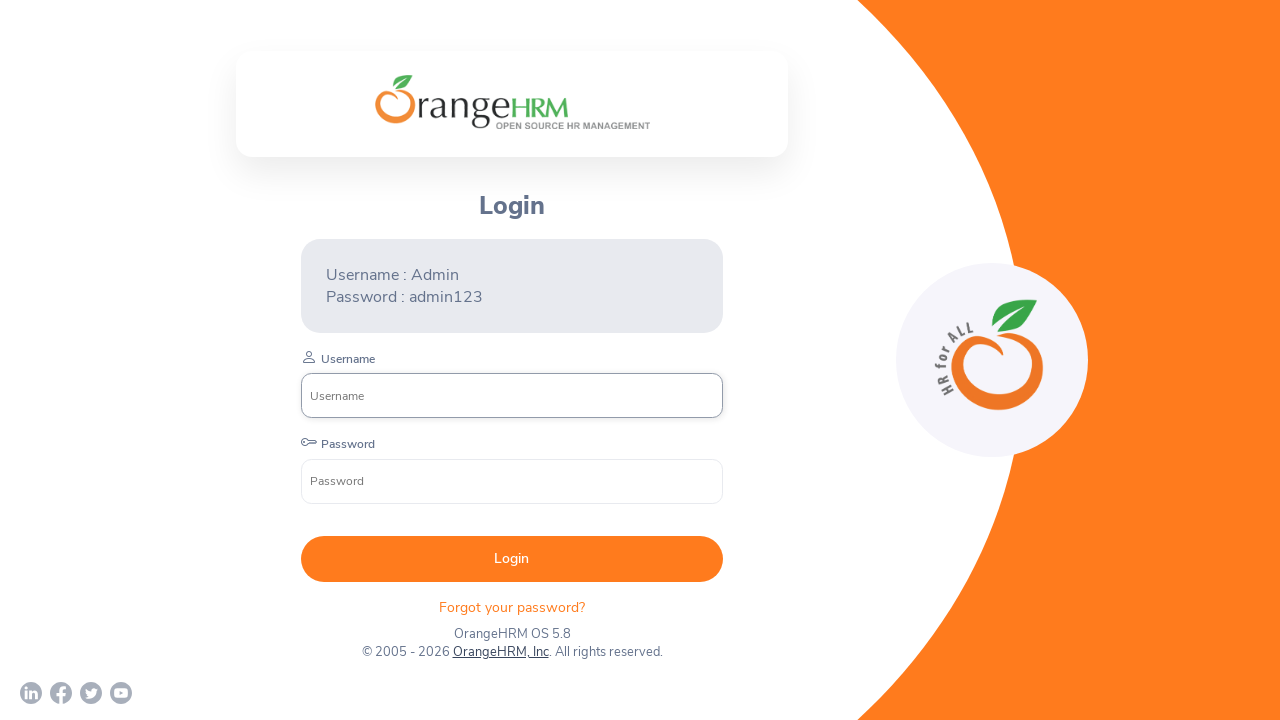

Clicked LinkedIn link and opened in new window at (31, 693) on a[href*='linkedin']
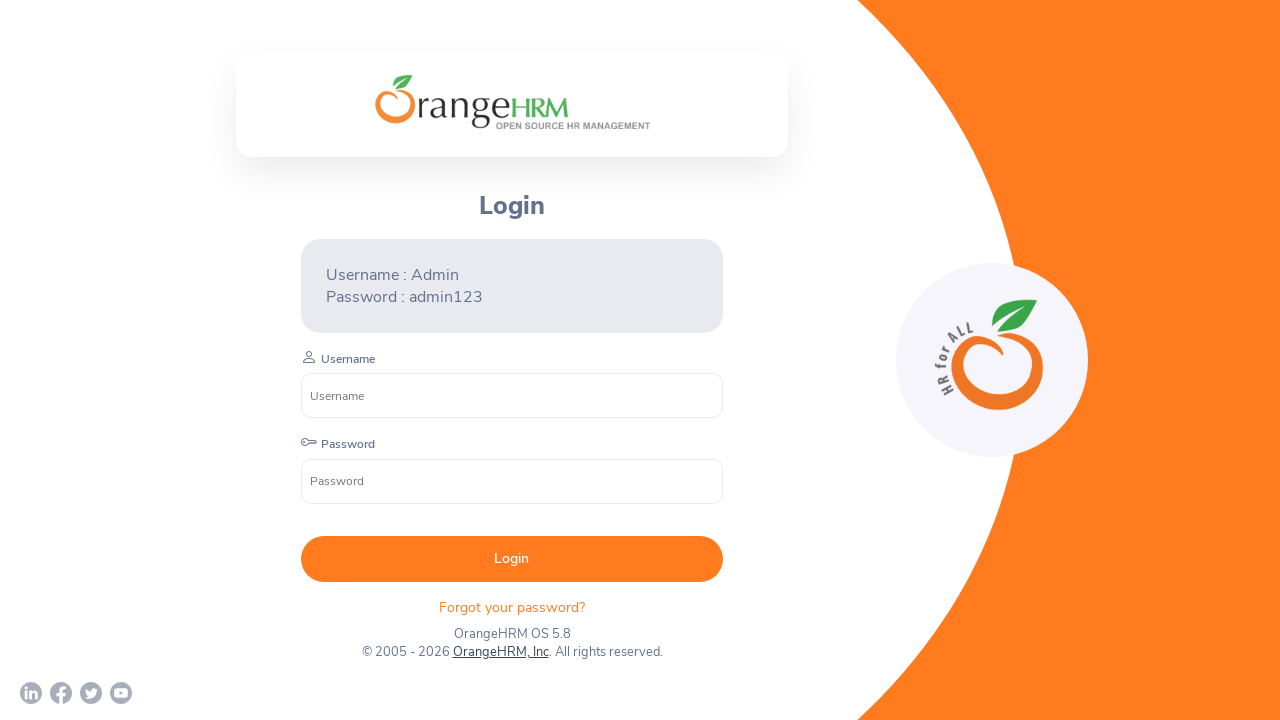

Clicked Facebook link and opened in new window at (61, 693) on a[href*='facebook']
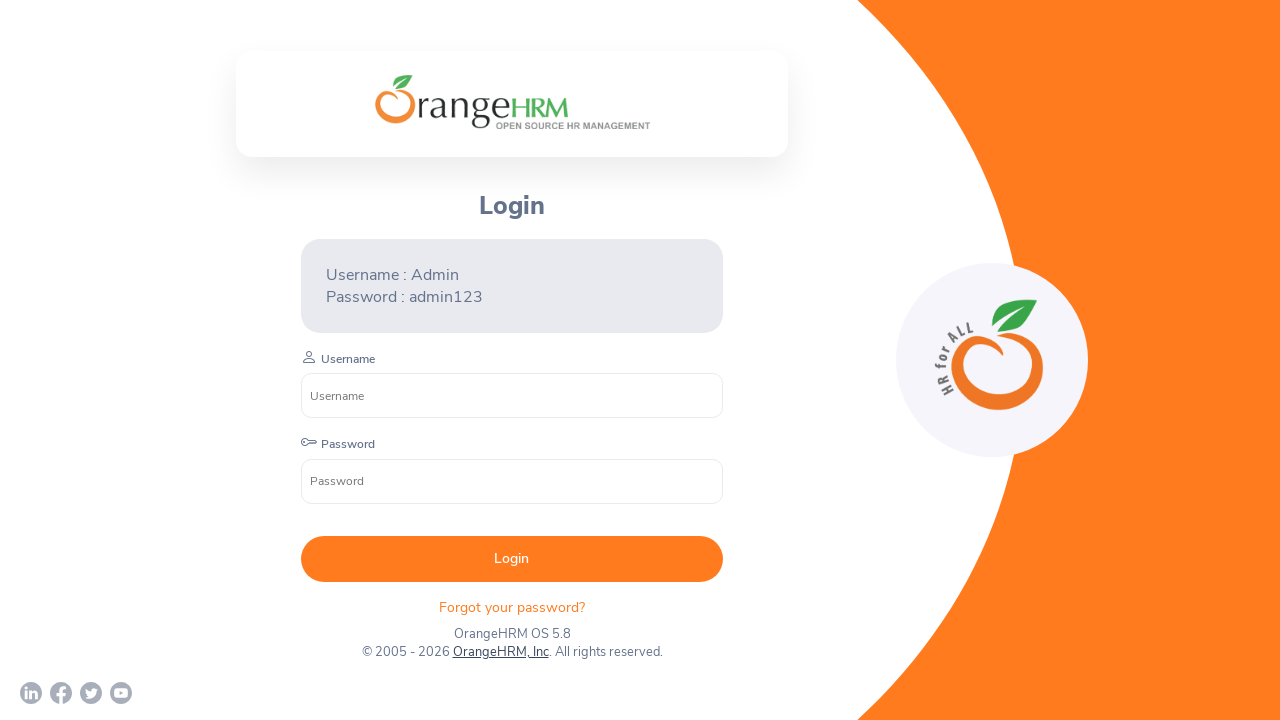

Clicked Twitter link and opened in new window at (91, 693) on a[href*='twitter']
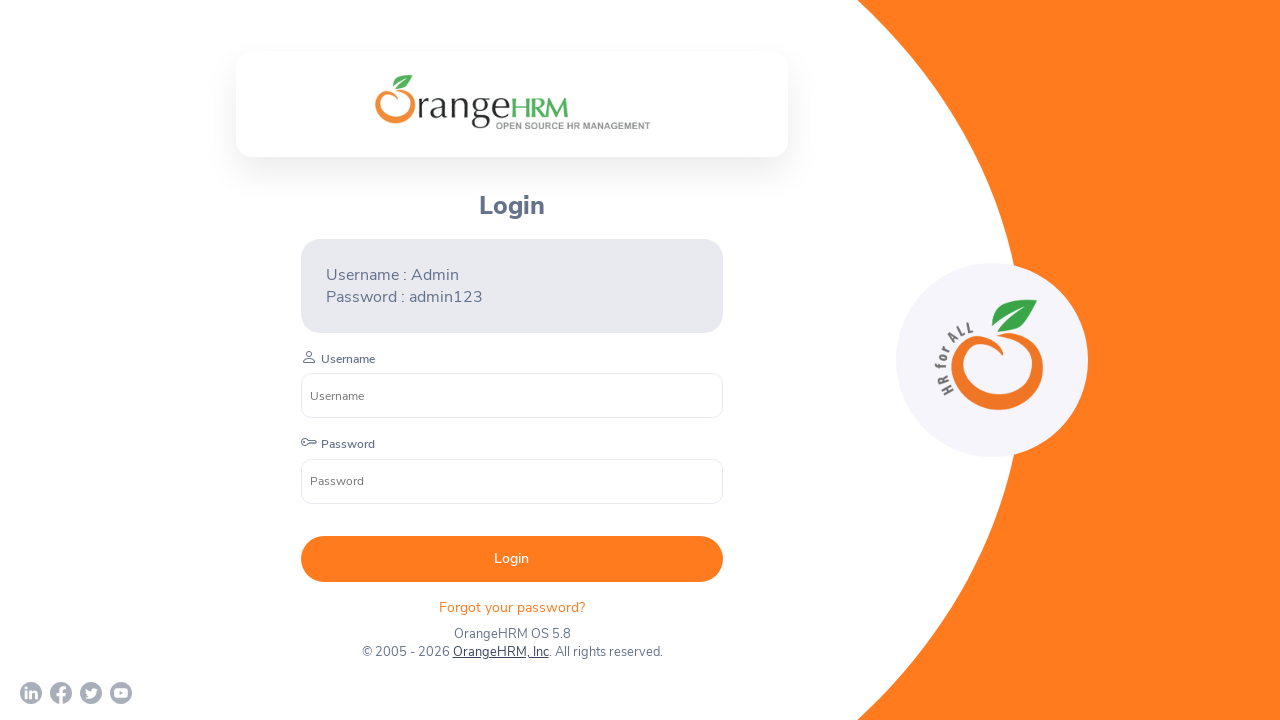

Closed LinkedIn window
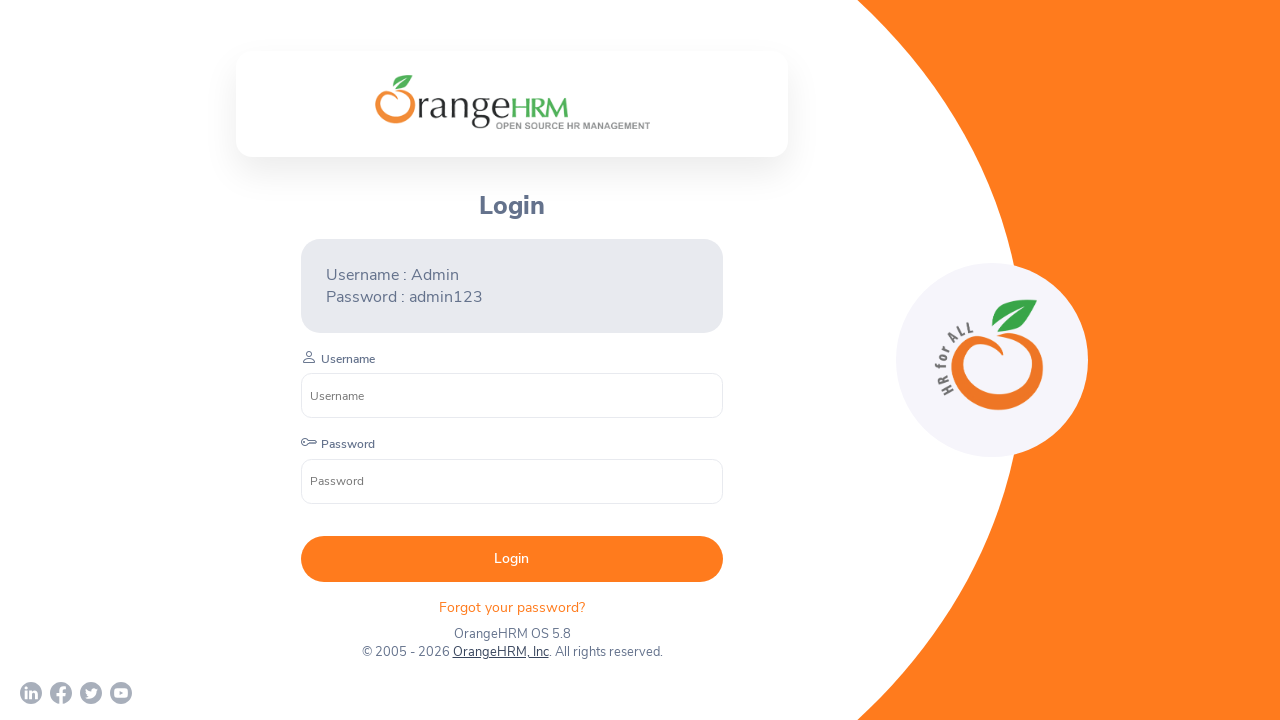

Closed Facebook window
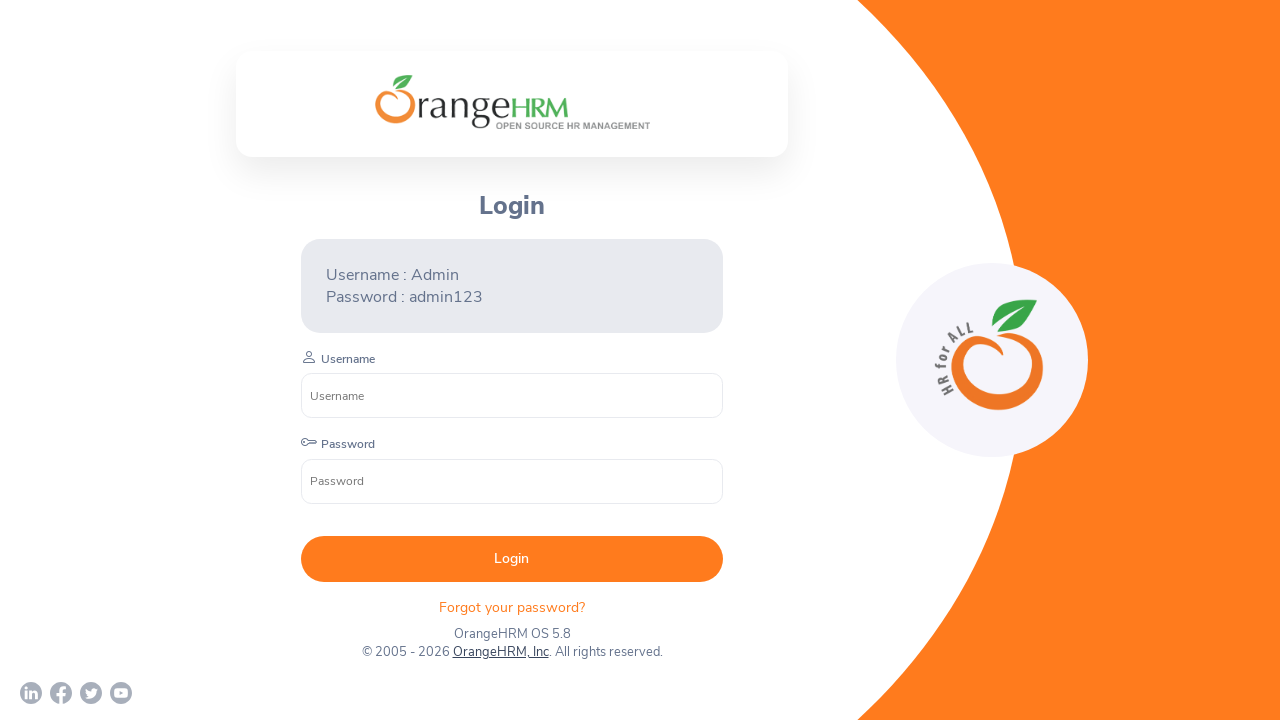

Closed Twitter window
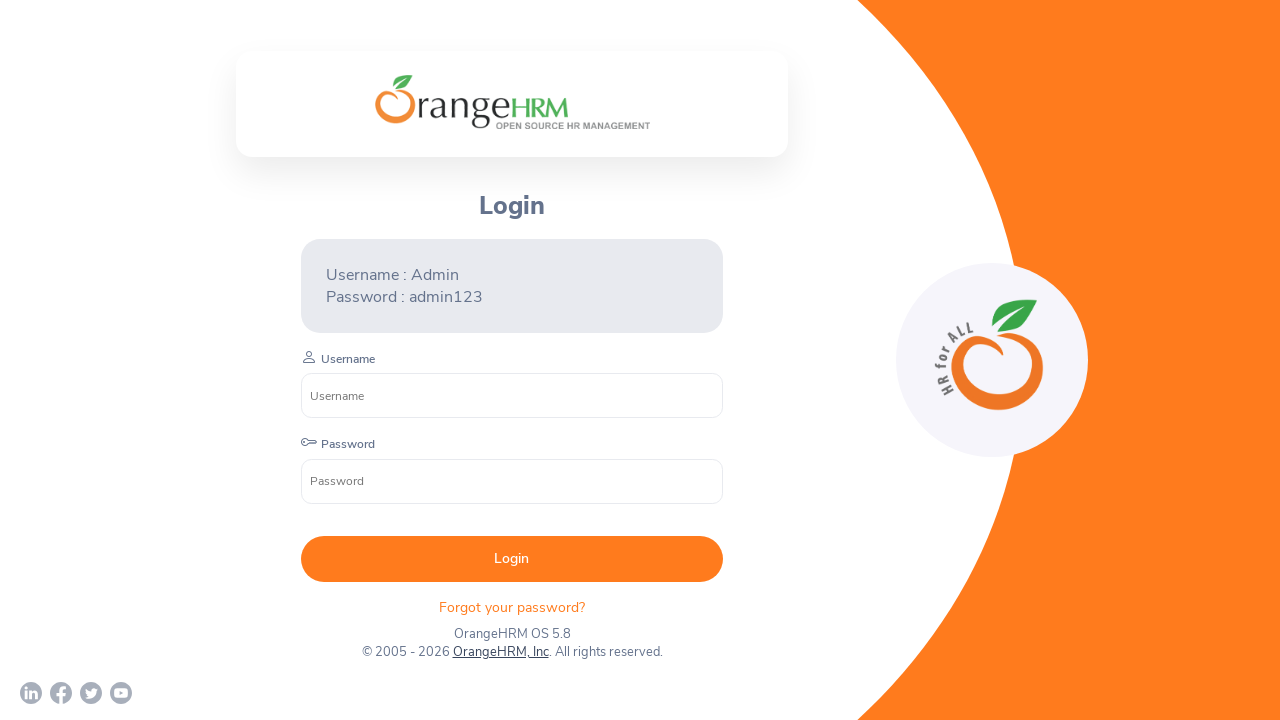

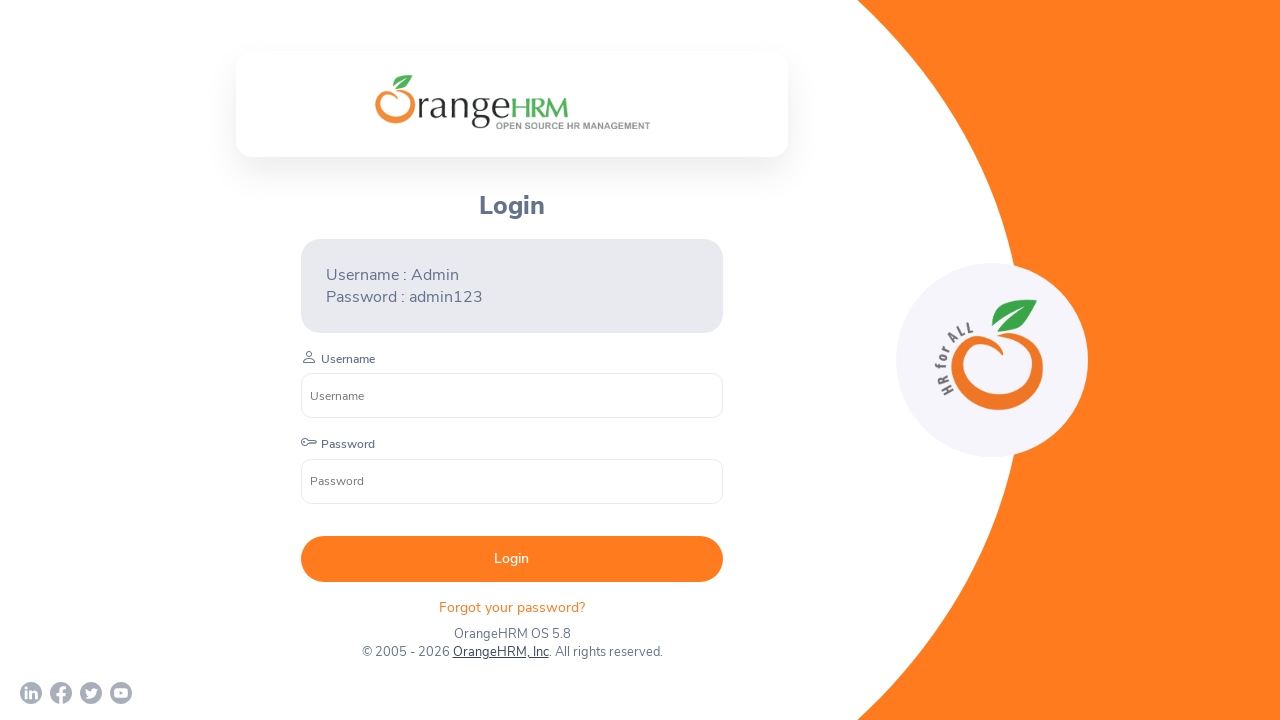